Tests navigation by clicking on the "About Us" link from the homepage and verifying the page changes

Starting URL: https://training-support.net/

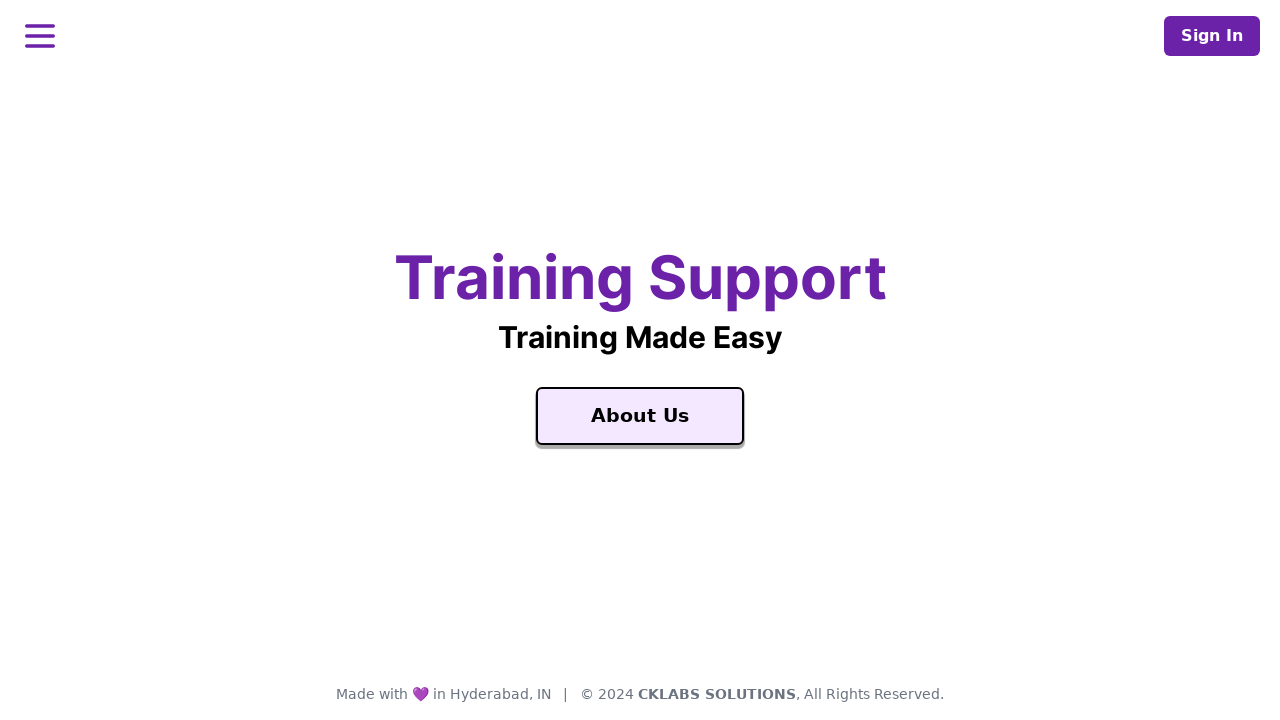

Clicked on the 'About Us' link at (640, 416) on text=About Us
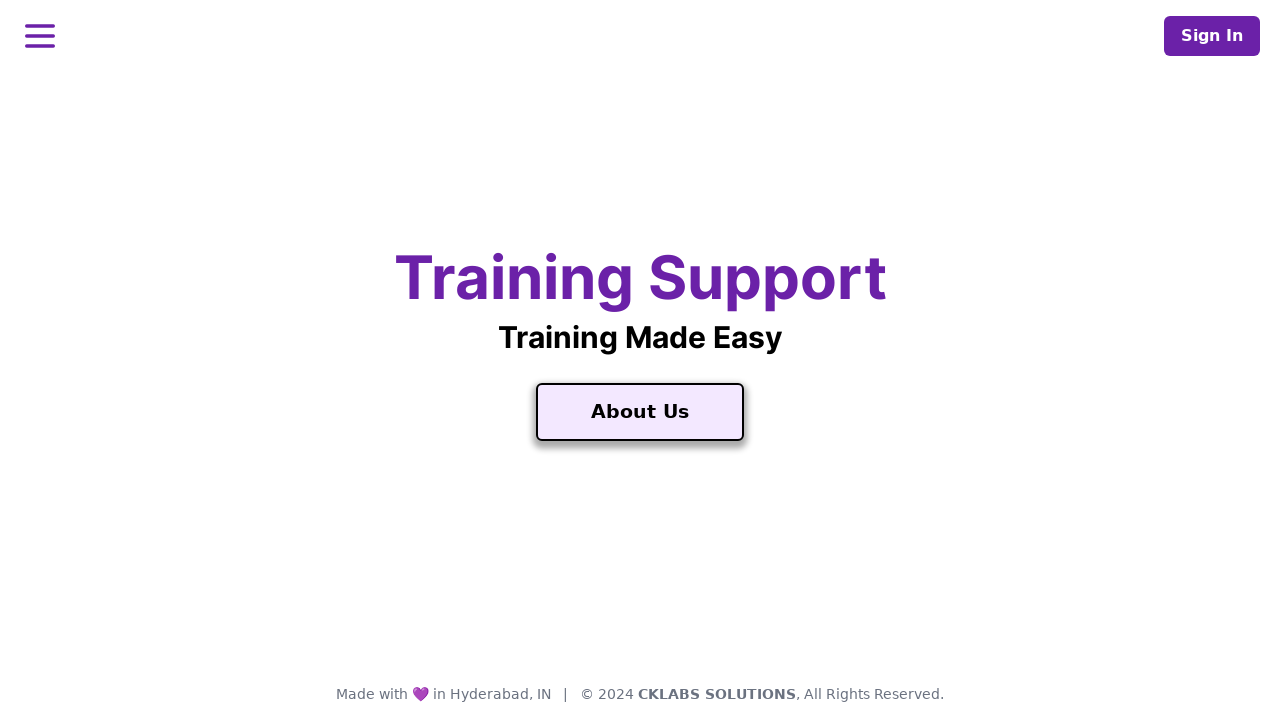

Page navigation completed and loaded
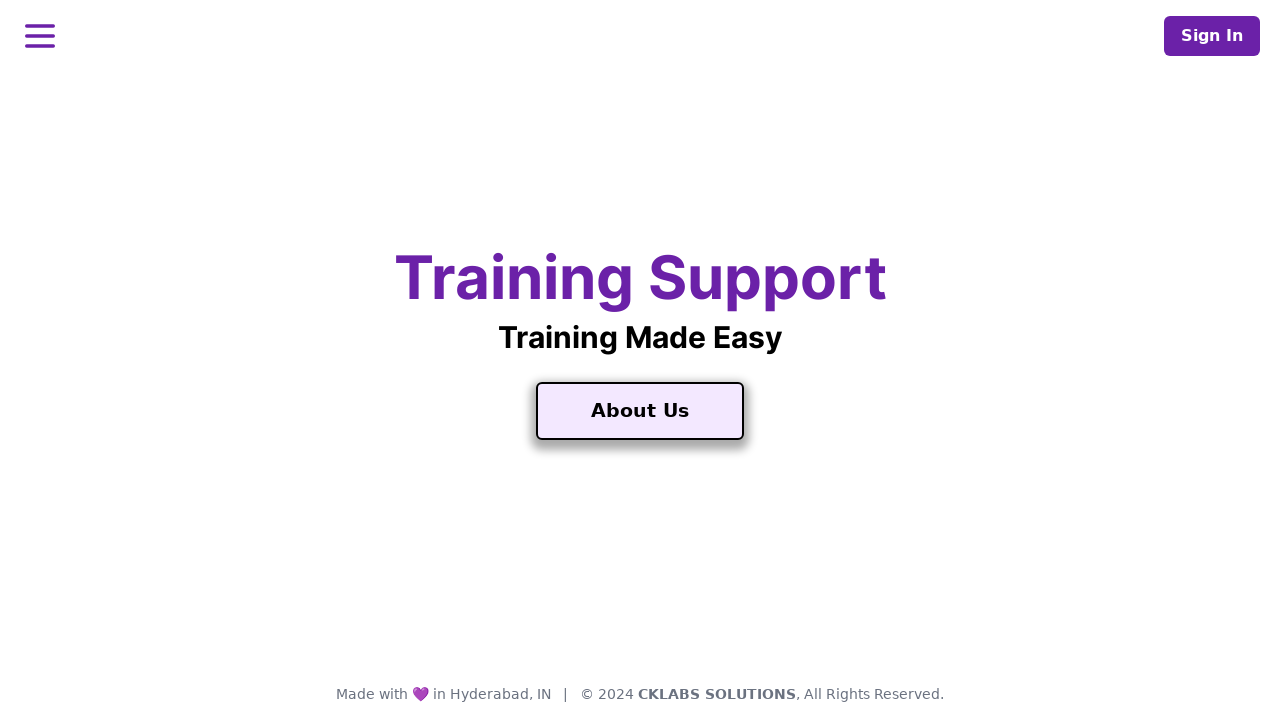

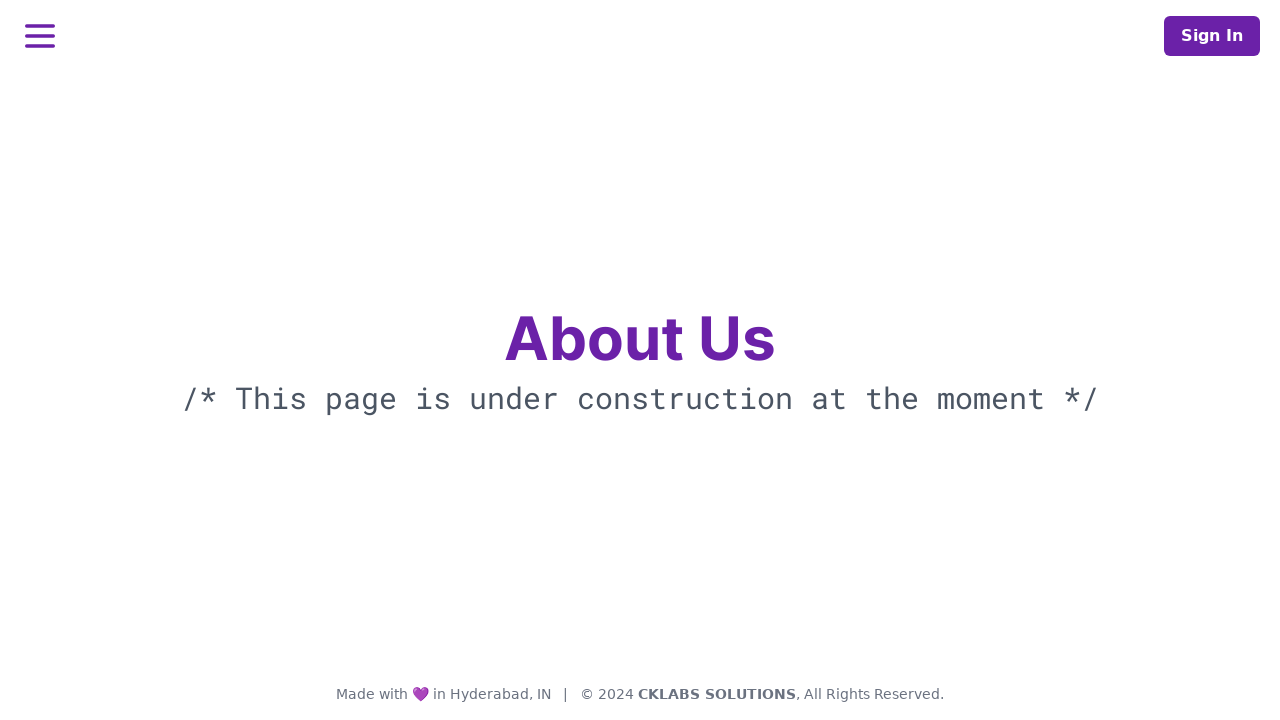